Tests various form elements on an automation practice page including selecting a radio button, using an autocomplete suggestion box, selecting from a dropdown, and checking a checkbox.

Starting URL: https://rahulshettyacademy.com/AutomationPractice/

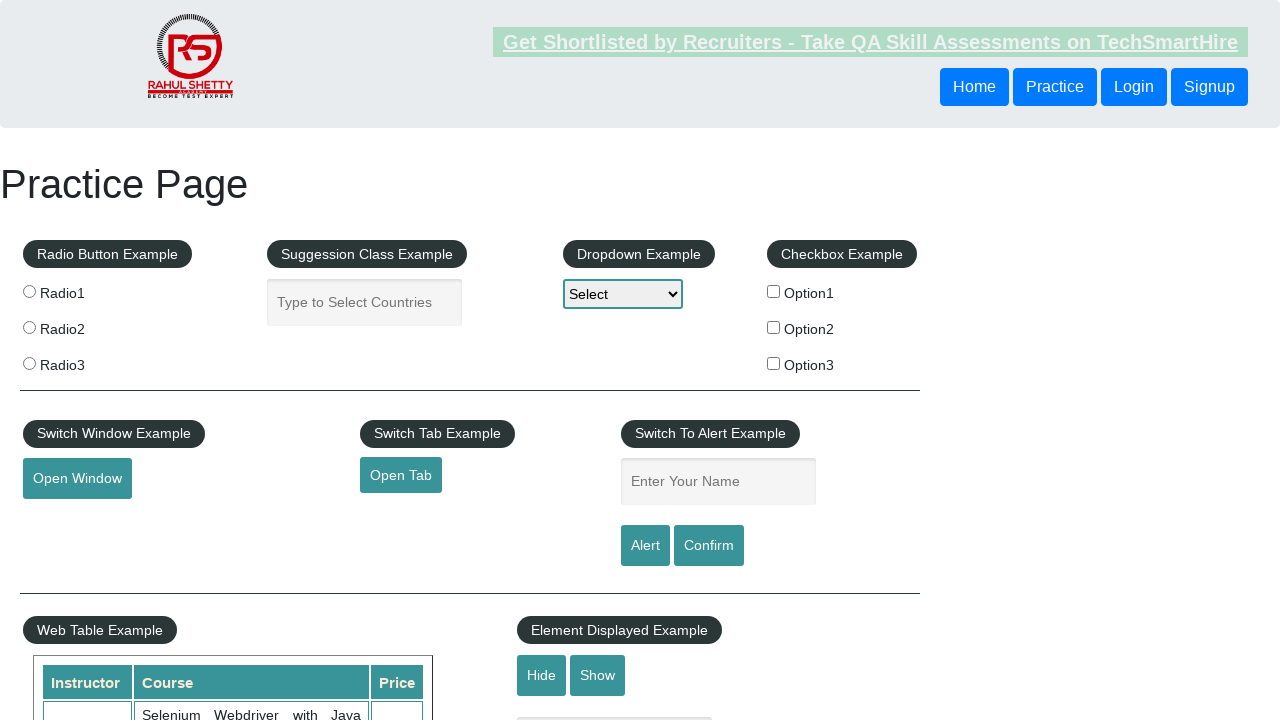

Selected the first radio button (radio1) at (29, 291) on input[value='radio1']
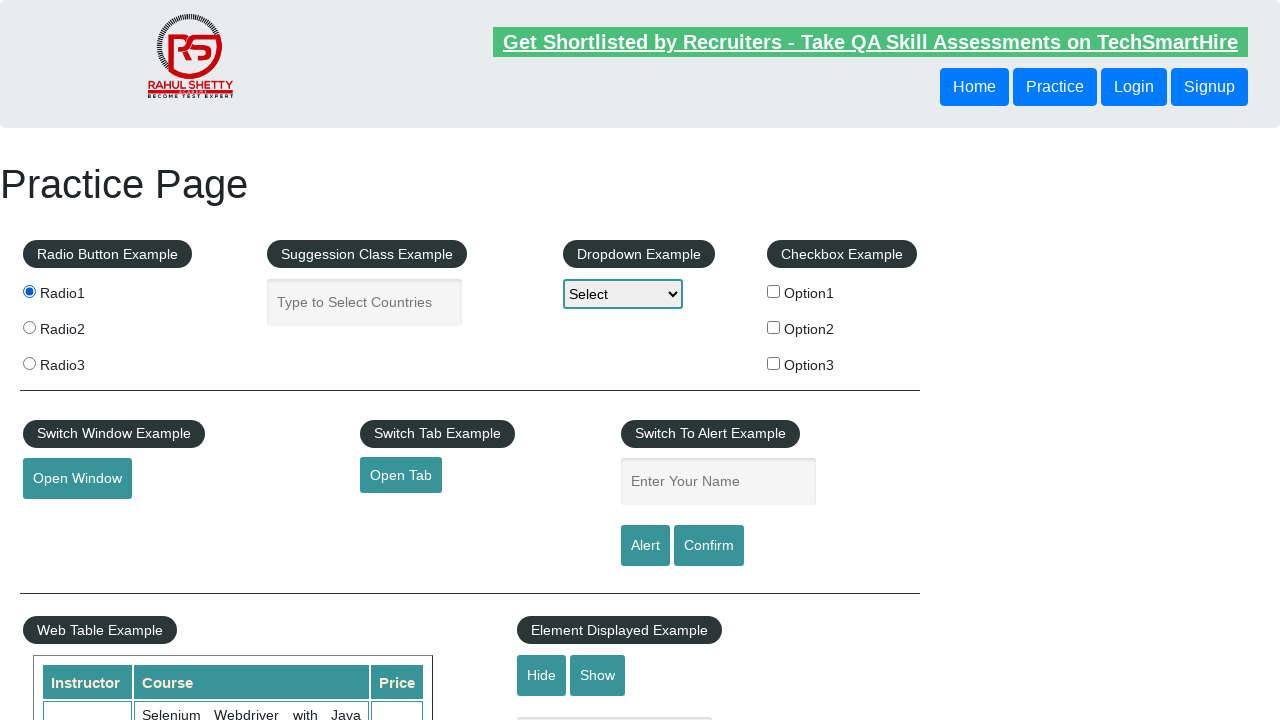

Filled autocomplete field with 'india' on (//input[@type='text'])[1]
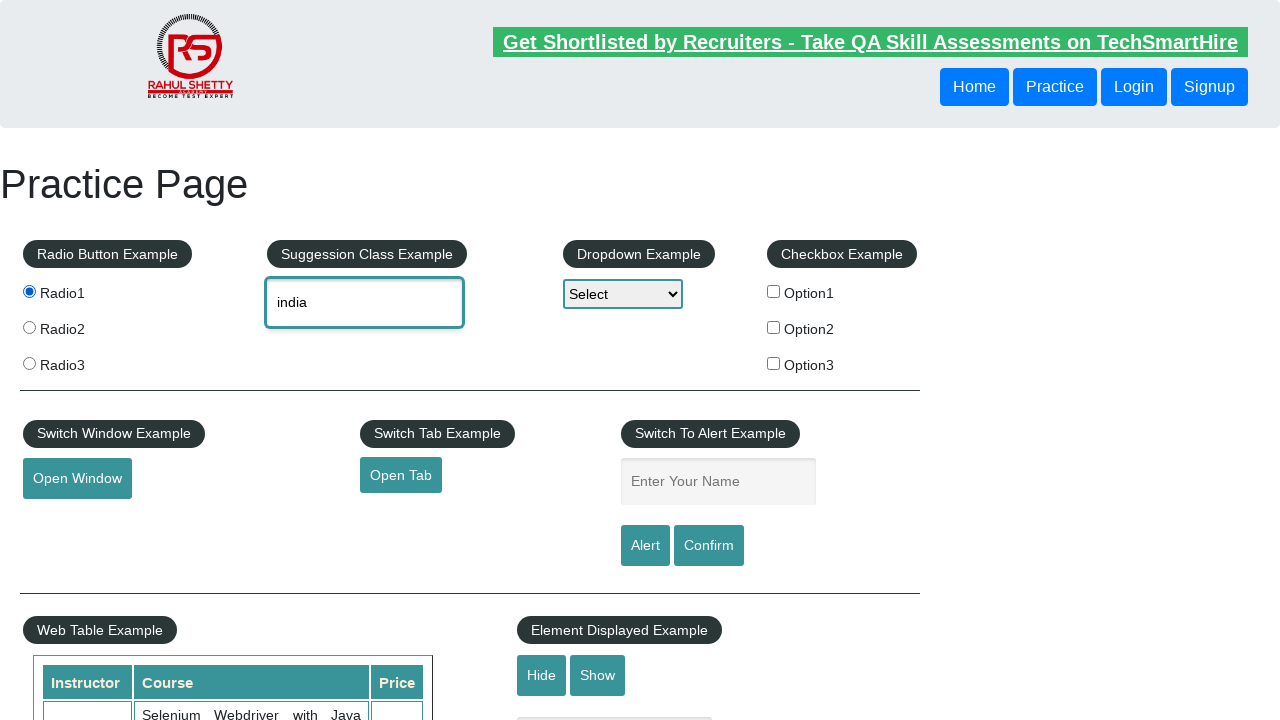

Autocomplete suggestions appeared
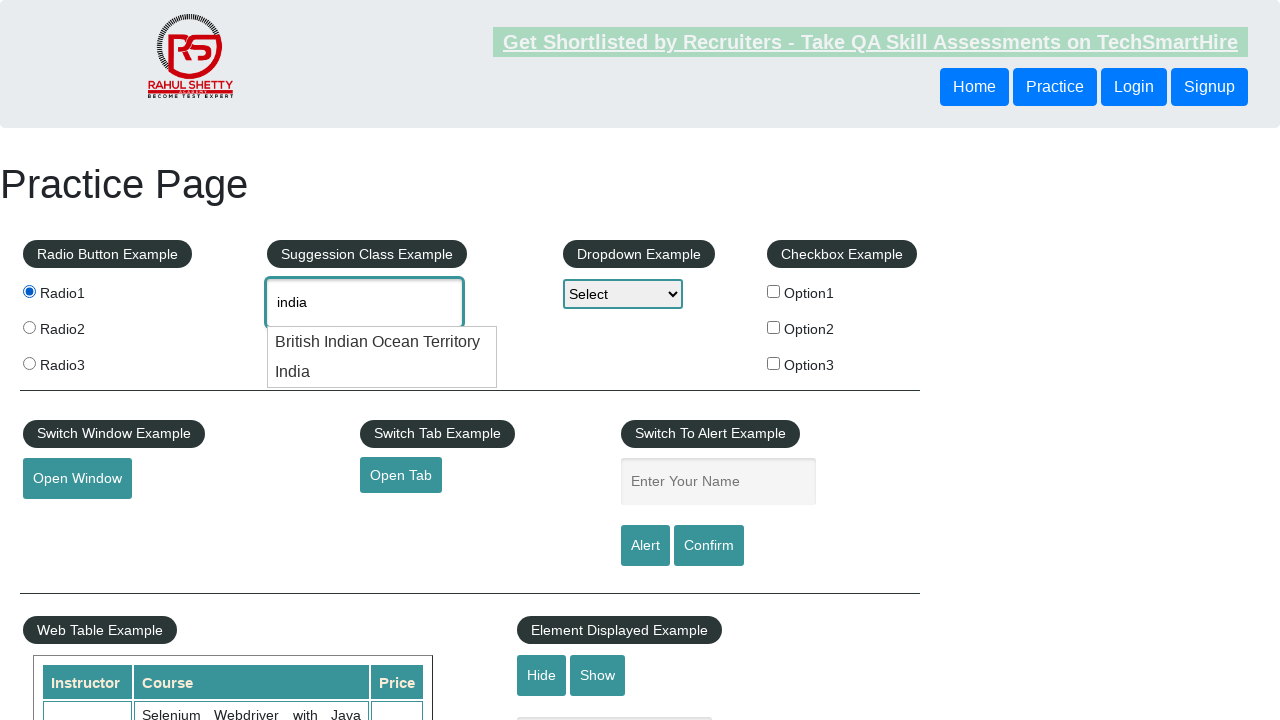

Selected 'India' from autocomplete suggestions at (382, 342) on li.ui-menu-item div:has-text('India')
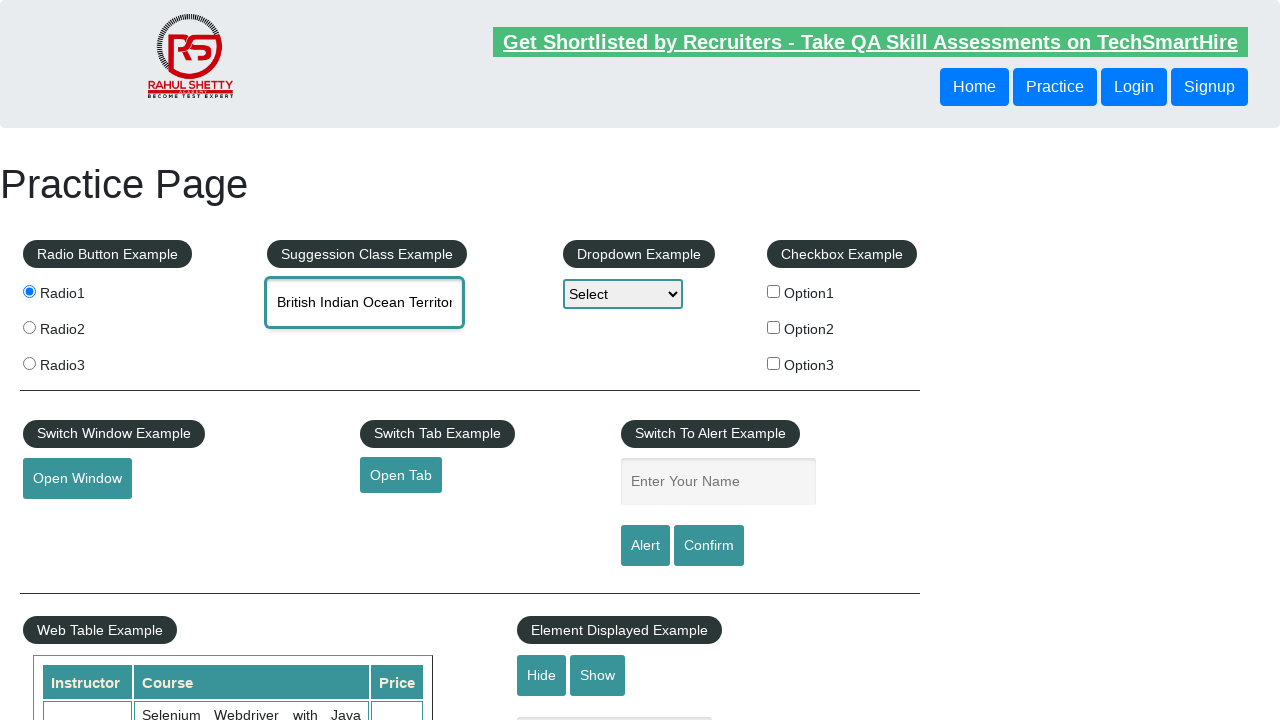

Selected 'option3' from the dropdown on #dropdown-class-example
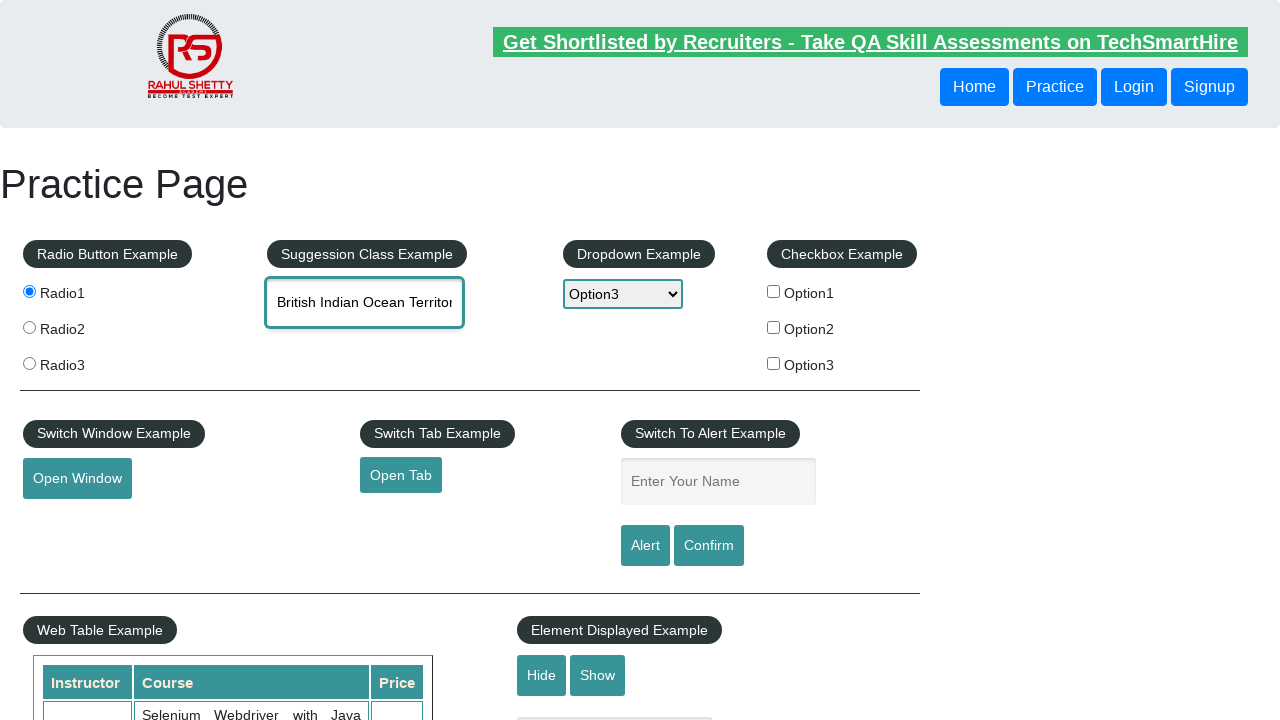

Checked the second checkbox (checkBoxOption2) at (774, 327) on input[name='checkBoxOption2']
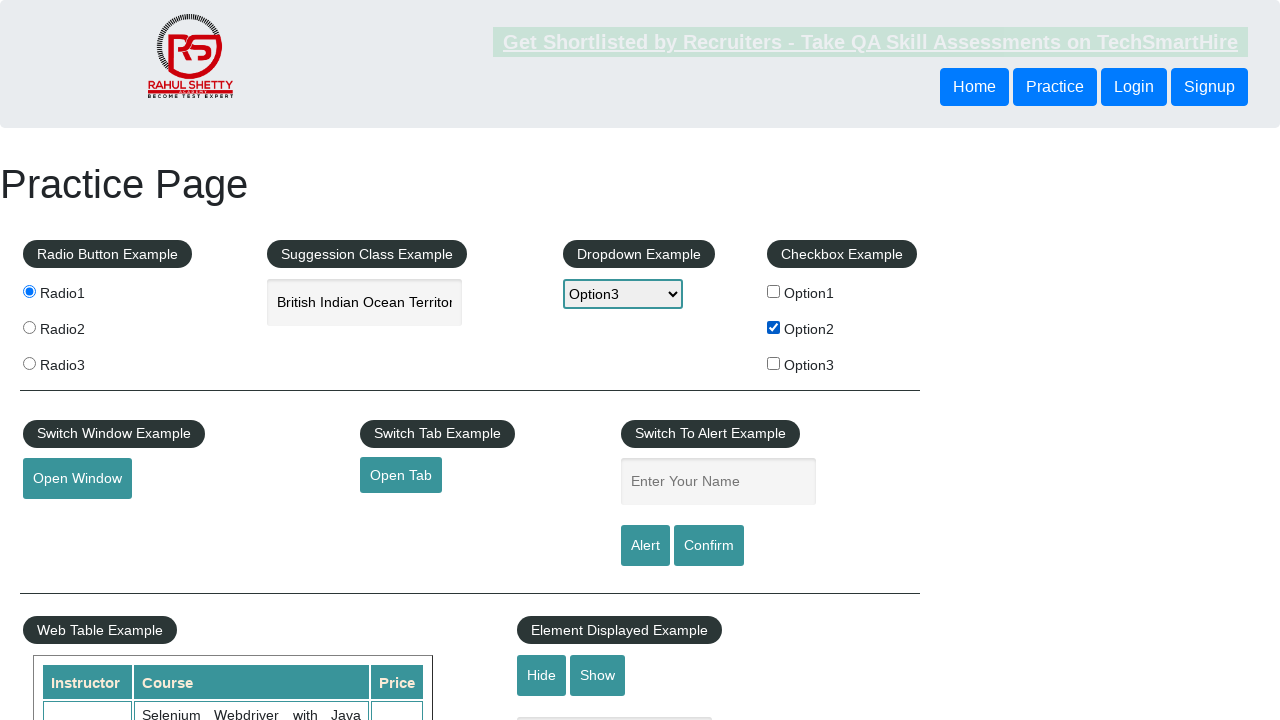

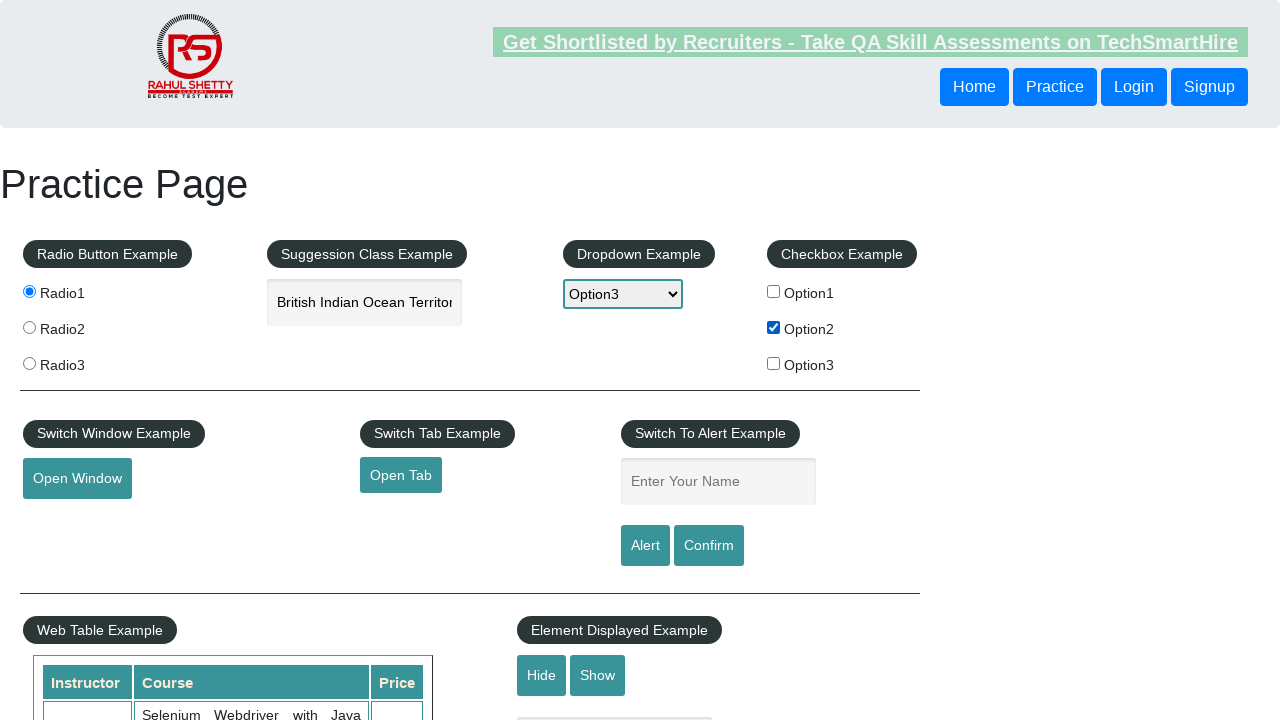